Tests a registration form by filling in first name and last name fields on a demo automation testing website.

Starting URL: https://demo.automationtesting.in/Register.html

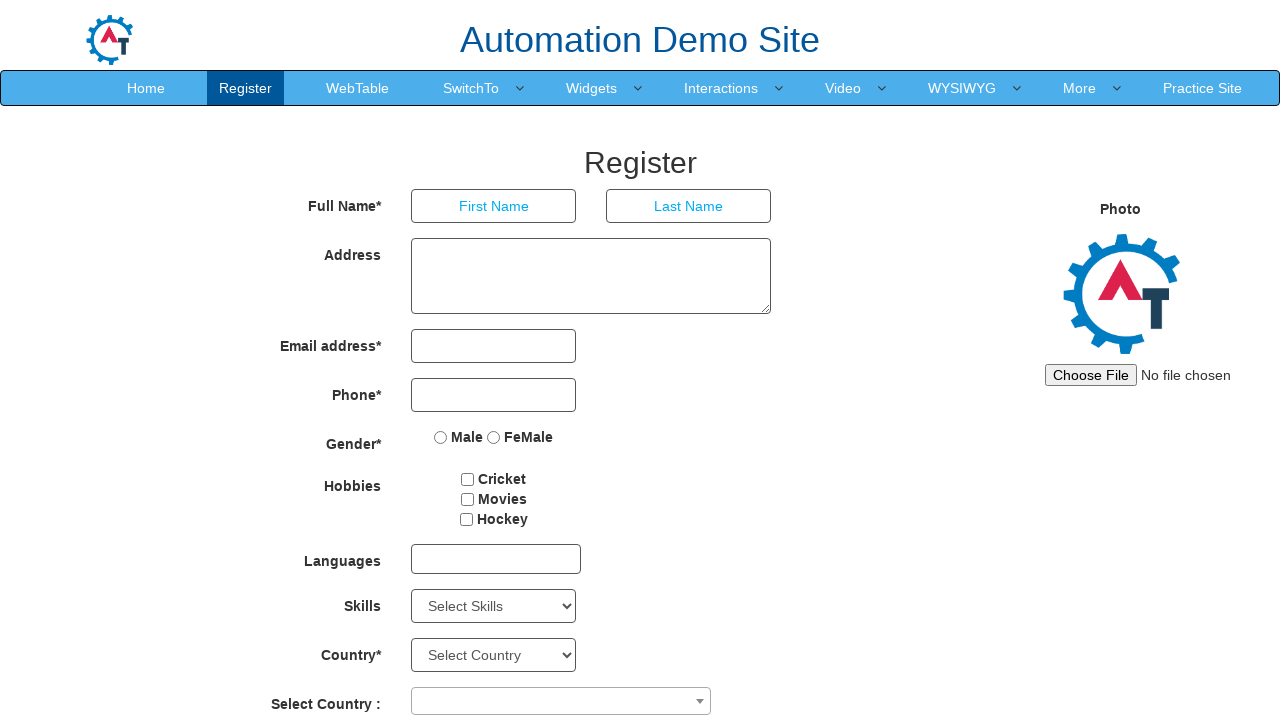

Filled first name field with 'Saurabh' on input[placeholder='First Name']
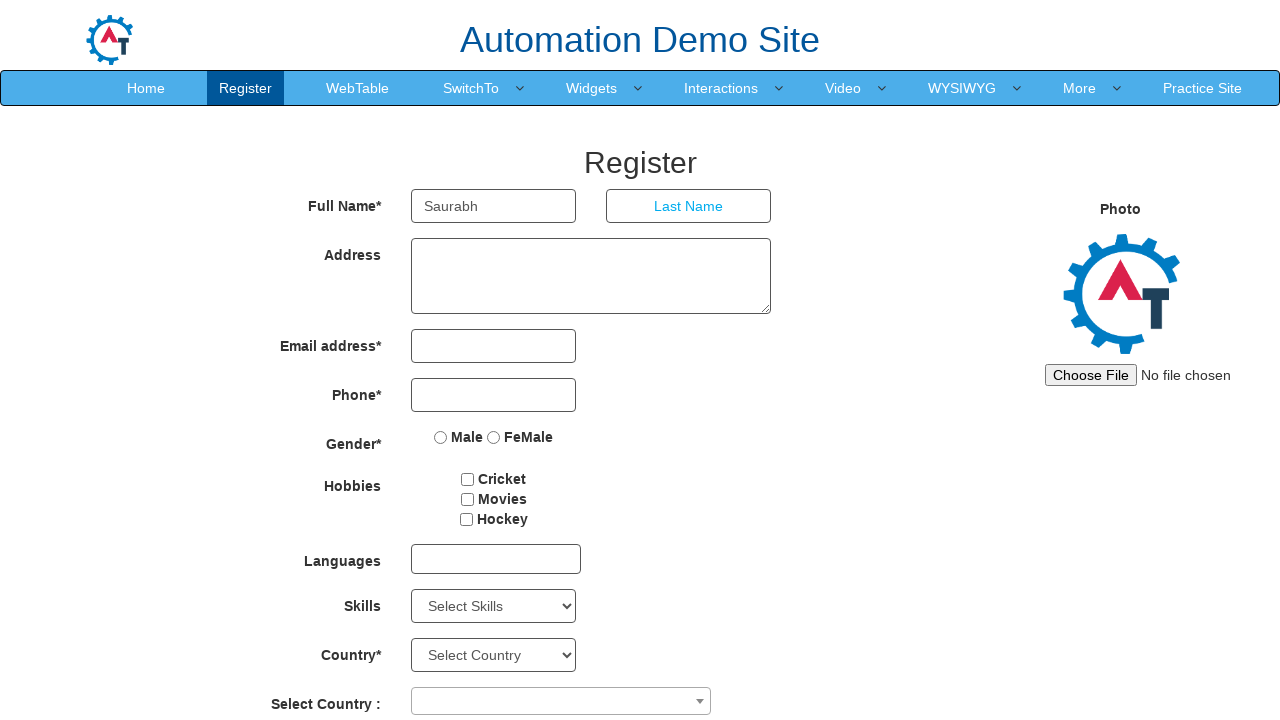

Filled last name field with 'Singh' on input[placeholder='Last Name']
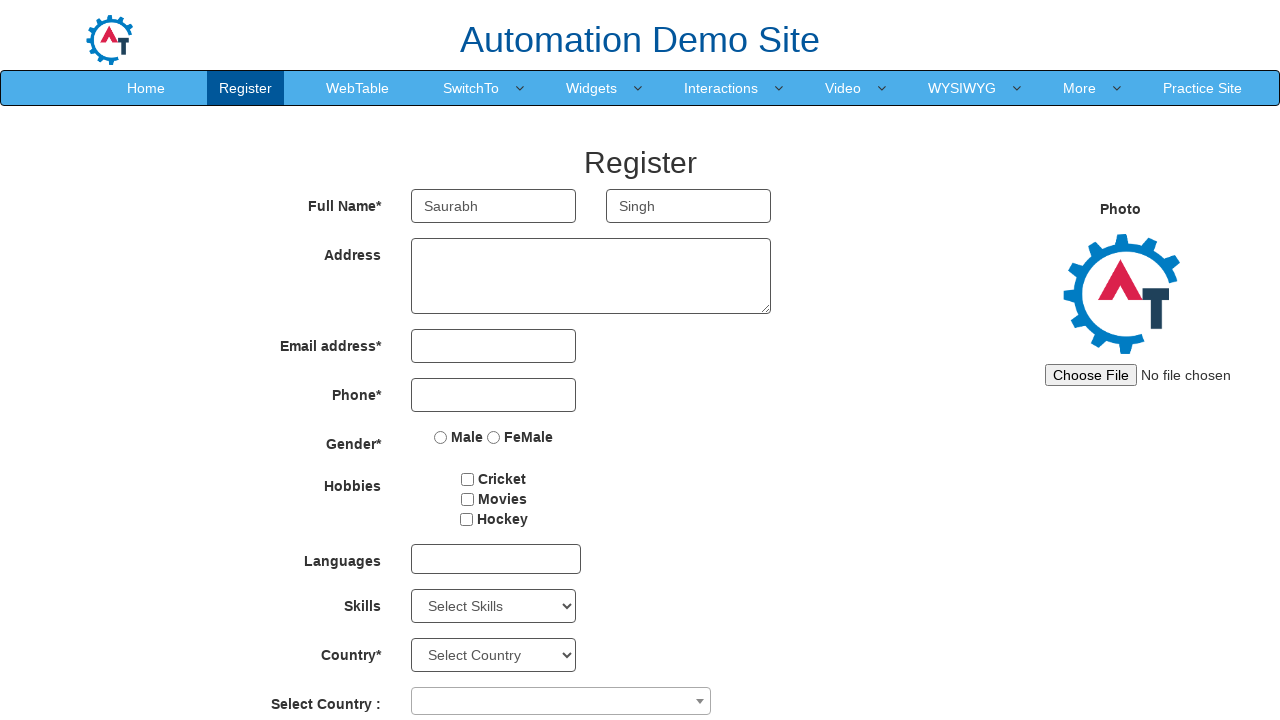

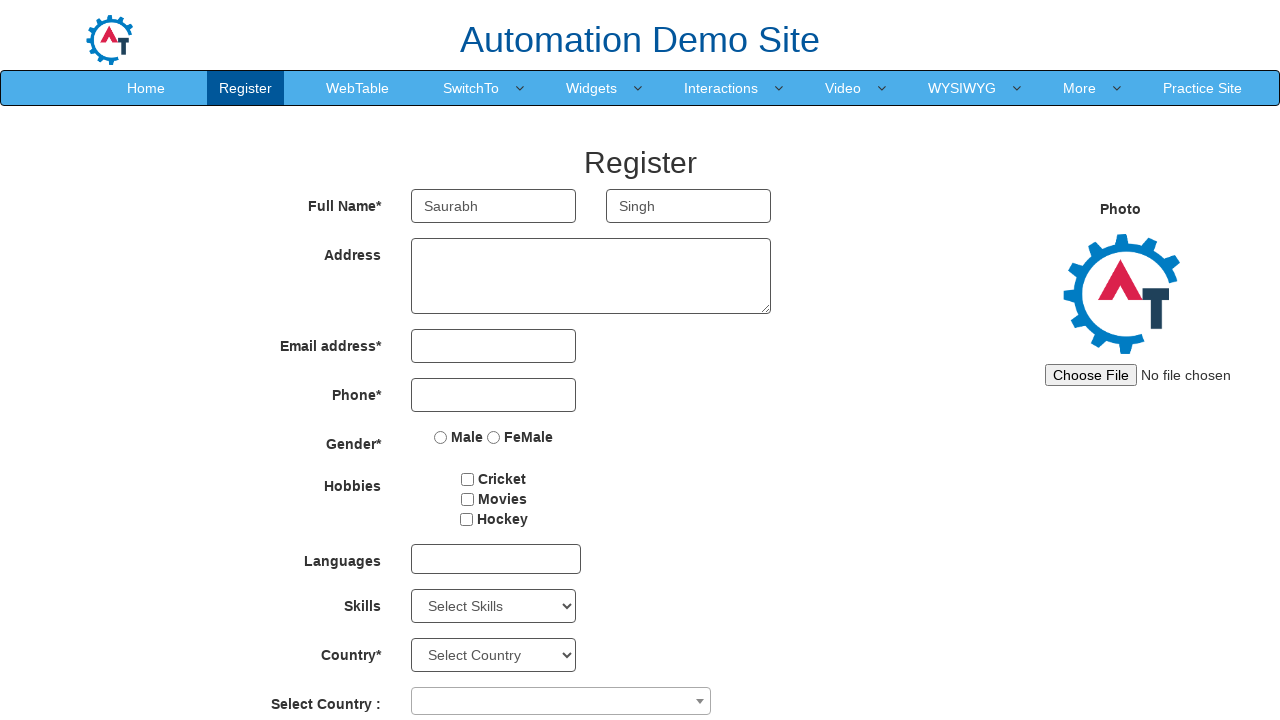